Tests jQuery UI drag and drop functionality by dragging an element and dropping it onto a target area within an iframe

Starting URL: https://jqueryui.com/droppable/

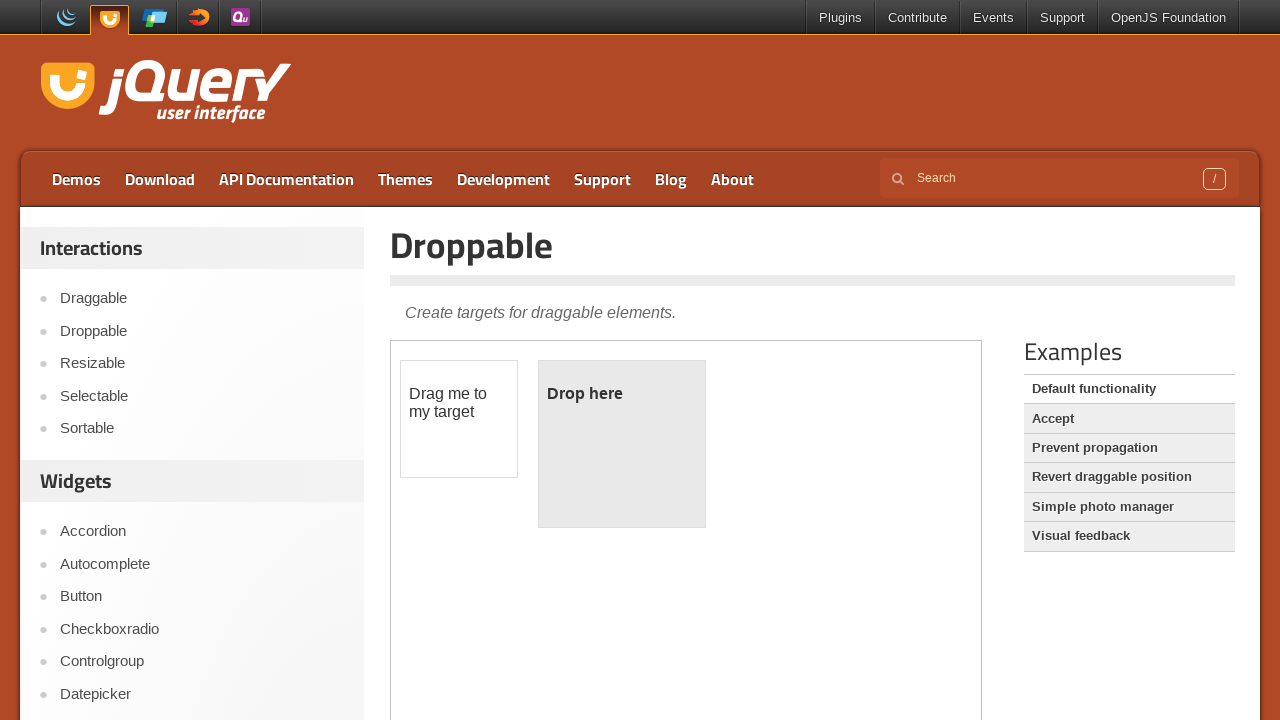

Located the demo iframe containing drag and drop elements
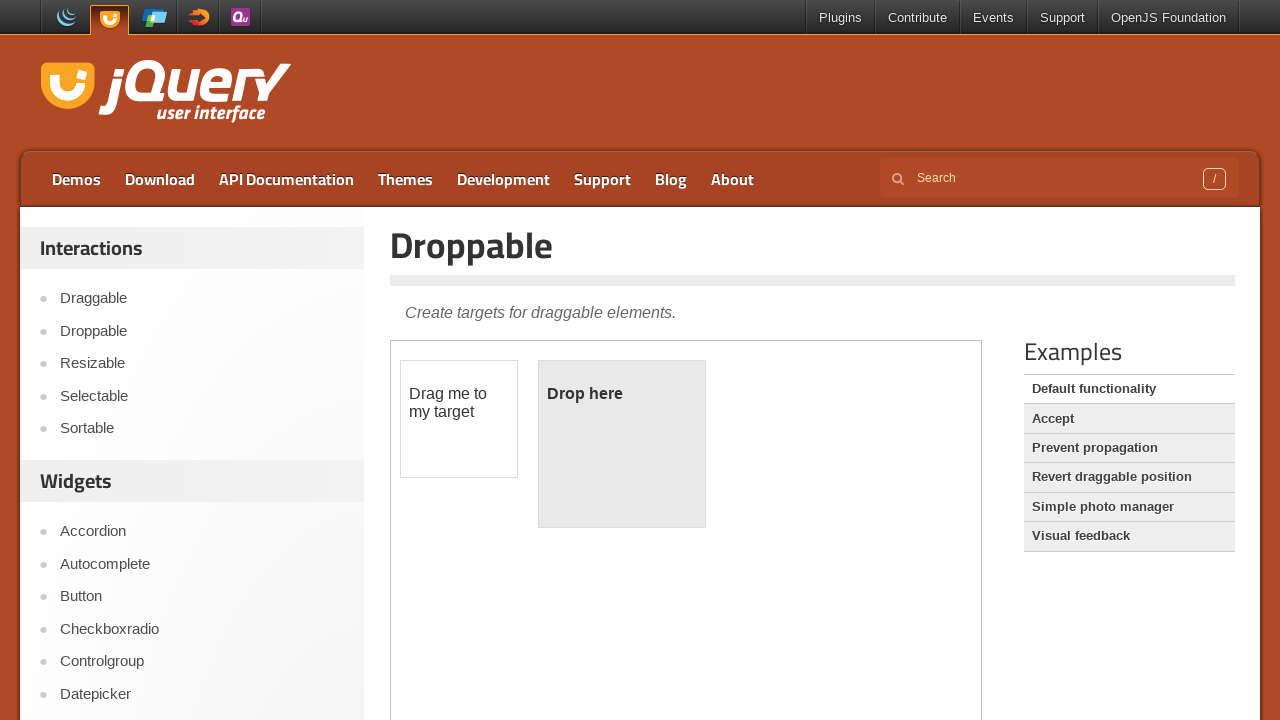

Located the draggable element within the iframe
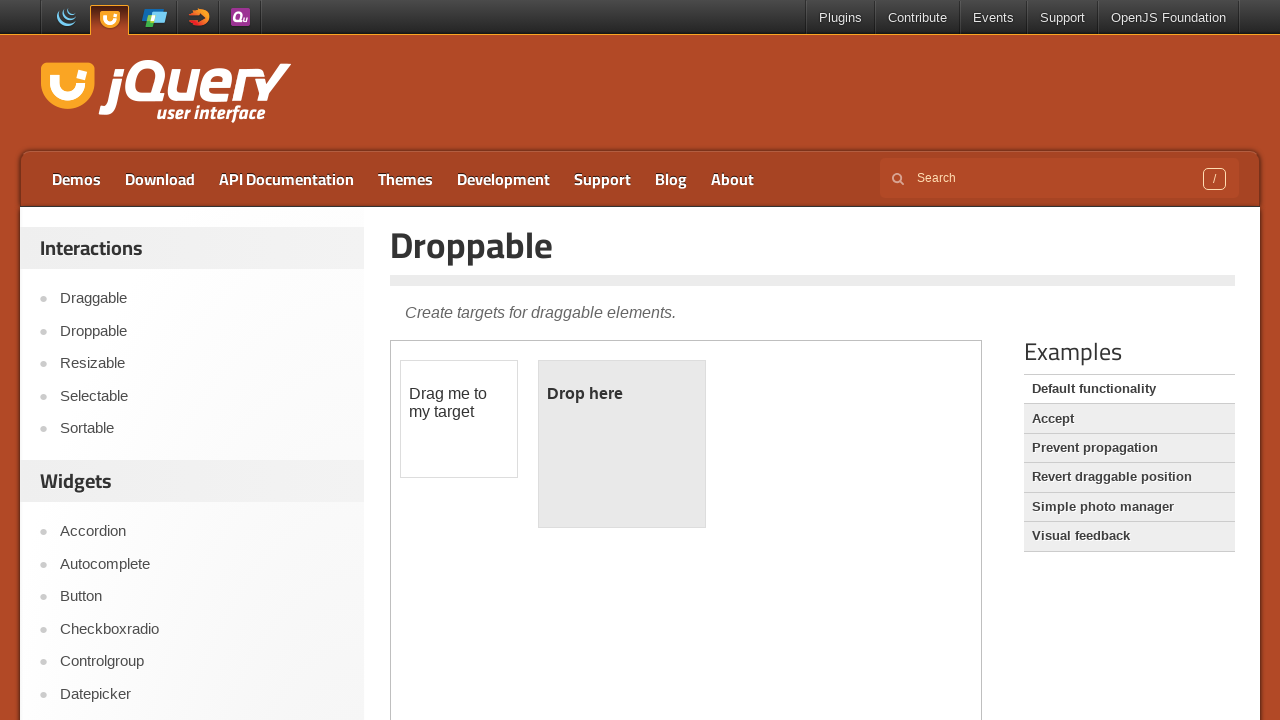

Located the droppable target element within the iframe
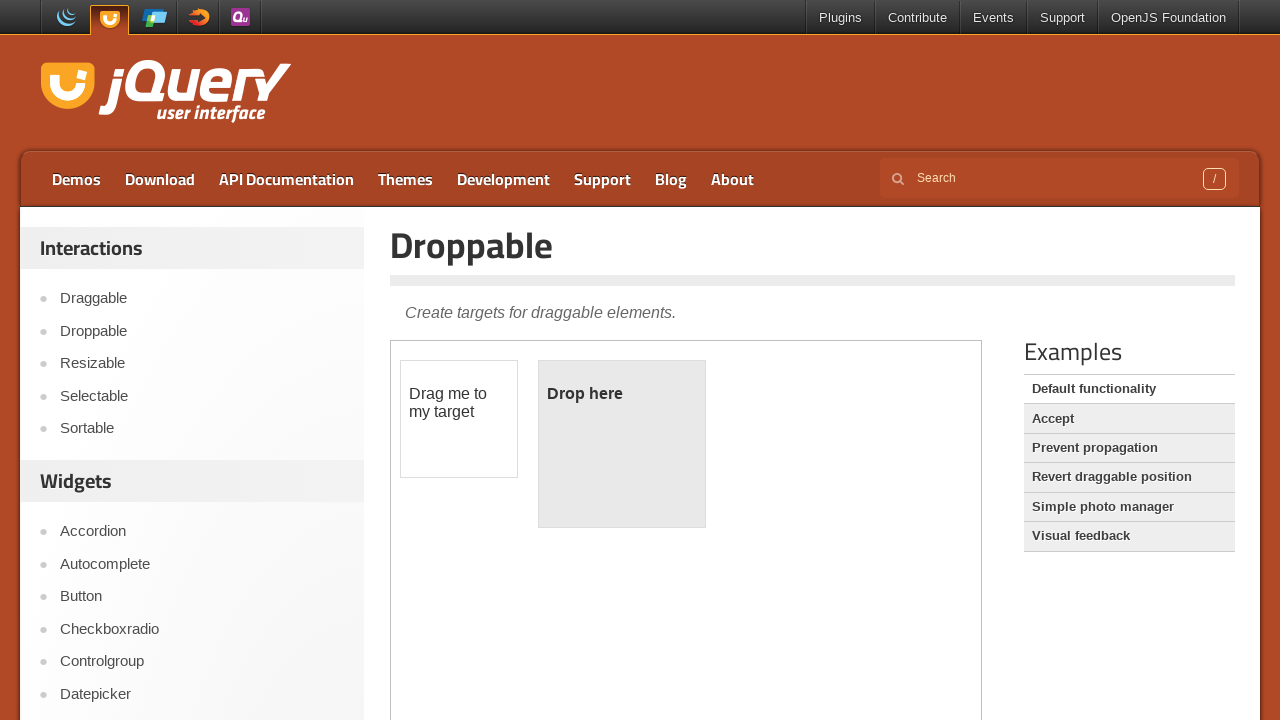

Dragged the draggable element and dropped it onto the droppable target at (622, 444)
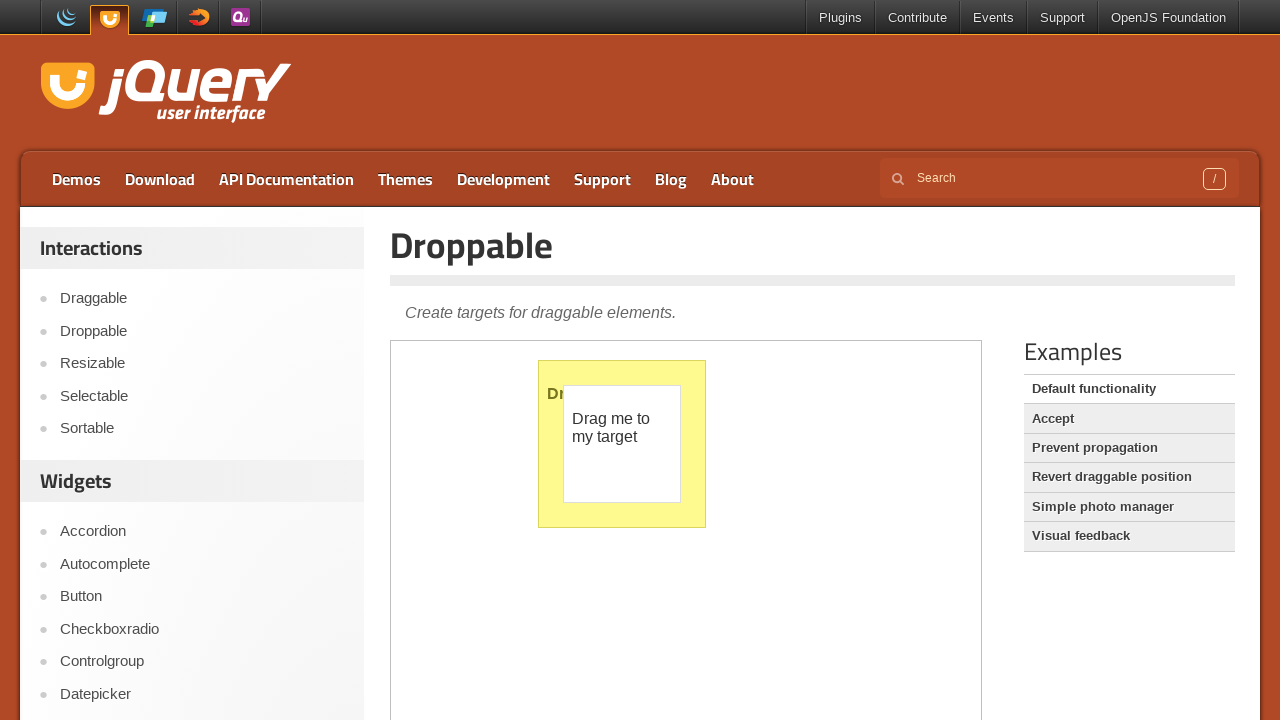

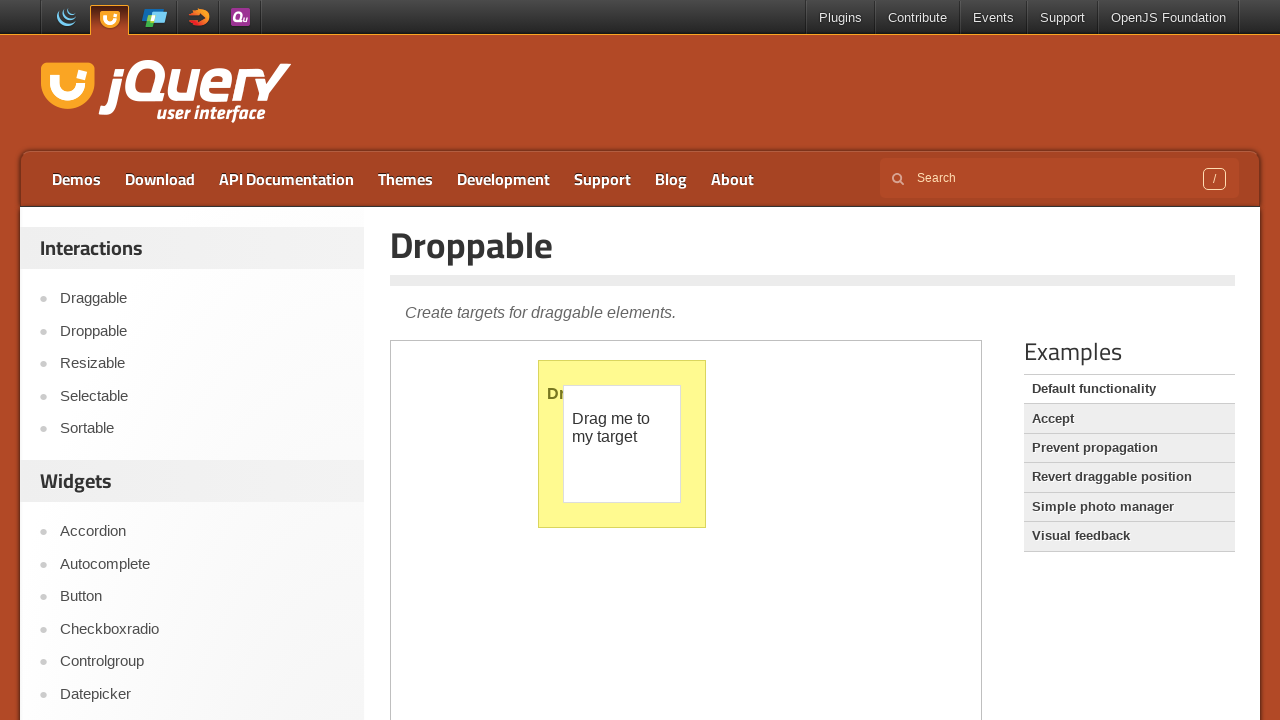